Opens YouTube, then opens a new tab with Tutorialspoint select menu page, demonstrating multi-tab browser automation

Starting URL: https://www.youtube.com/

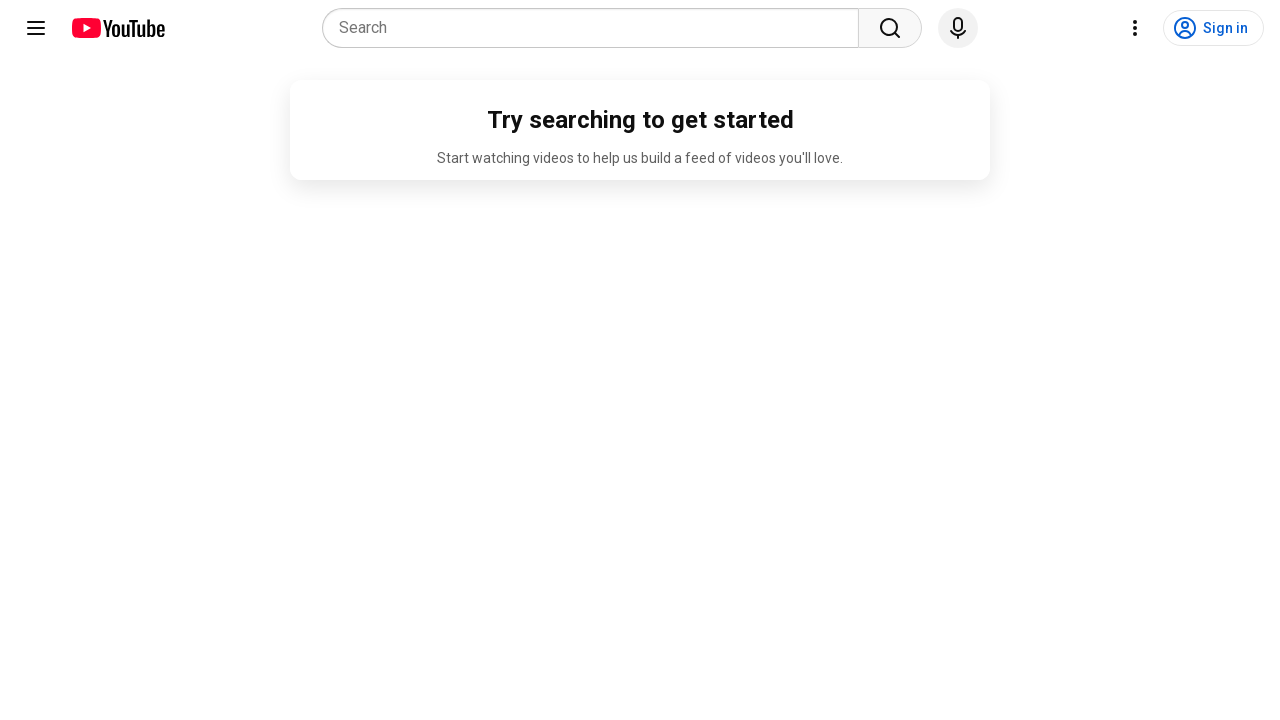

Opened a new tab in the browser context
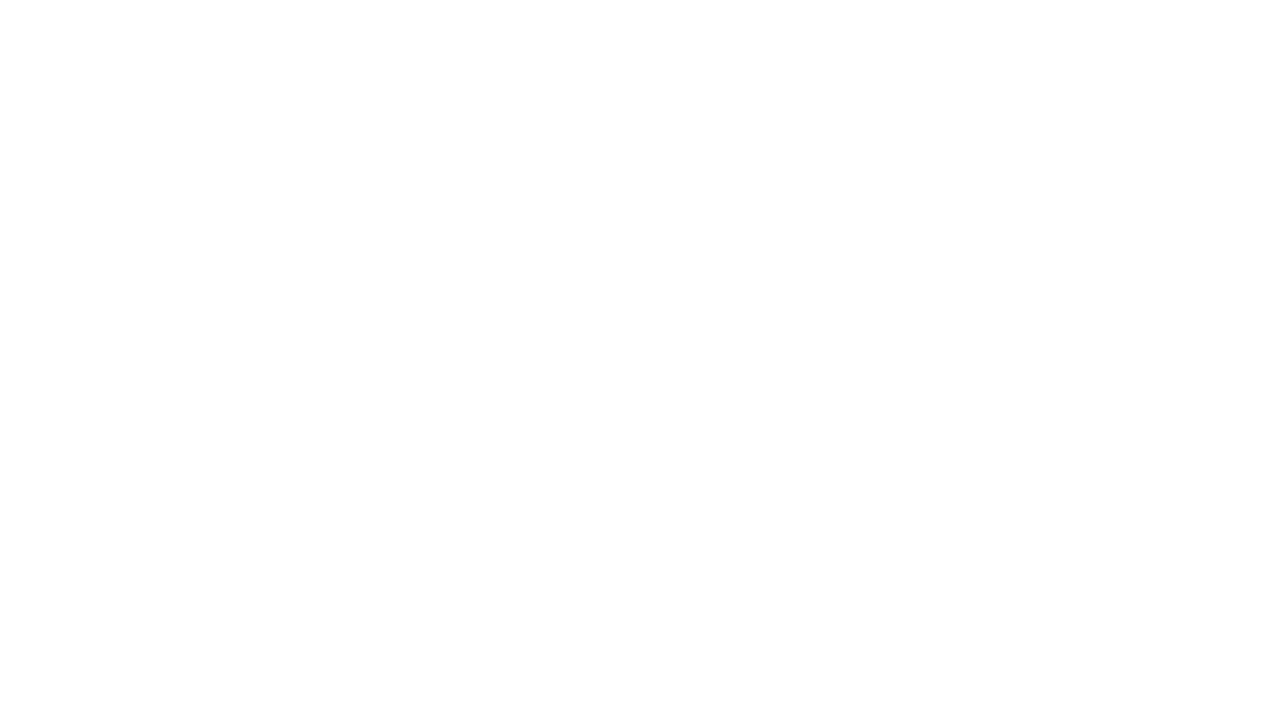

Navigated to Tutorialspoint select menu page in new tab
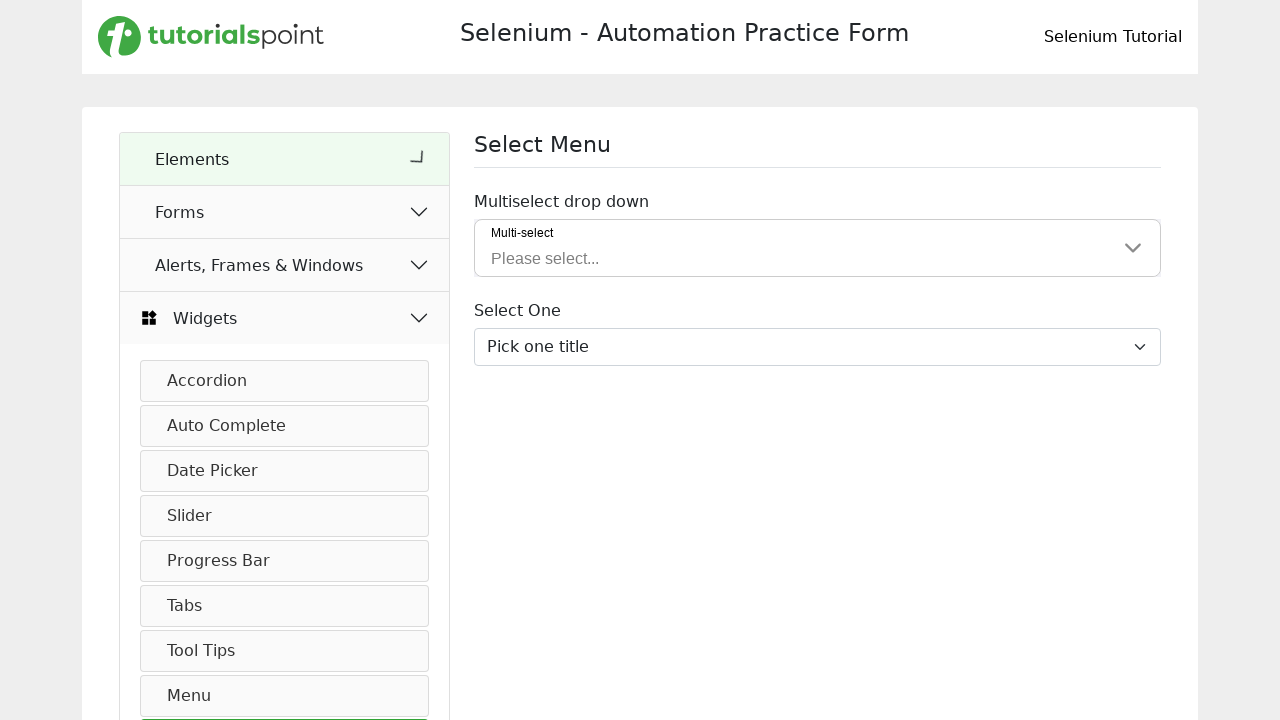

Waited for page to load (networkidle state)
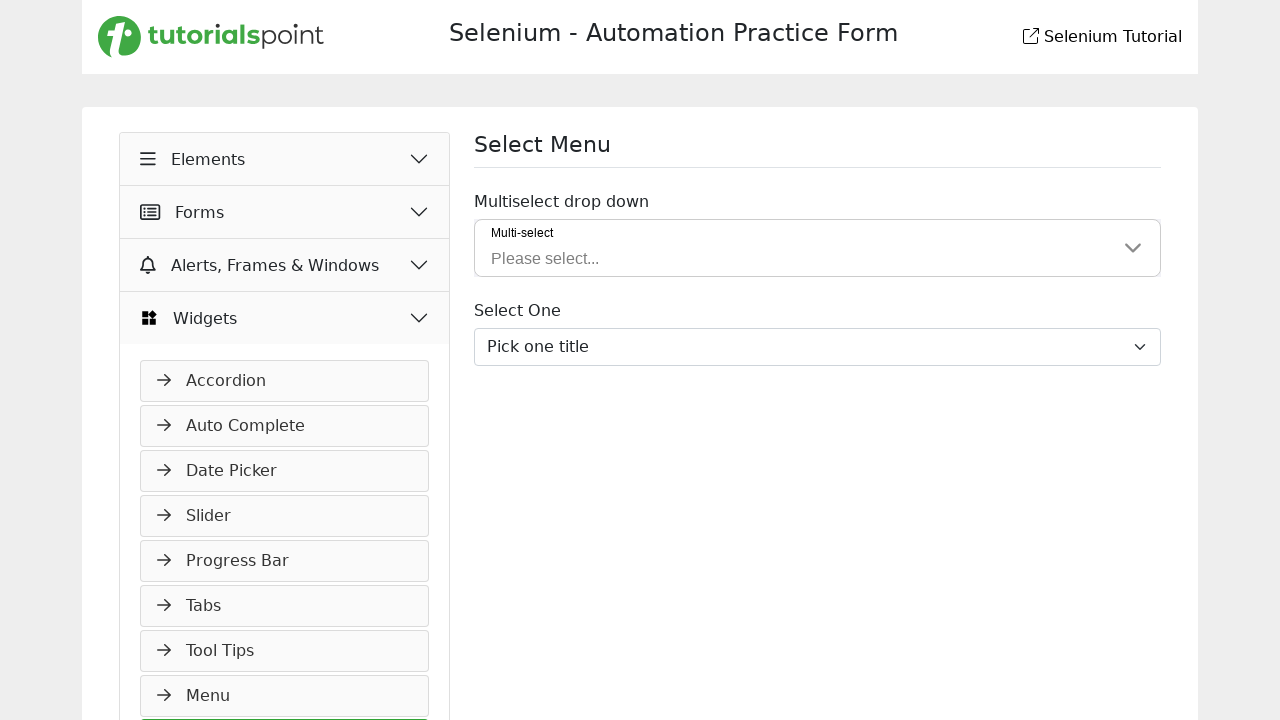

Retrieved all open tabs - total count: 2
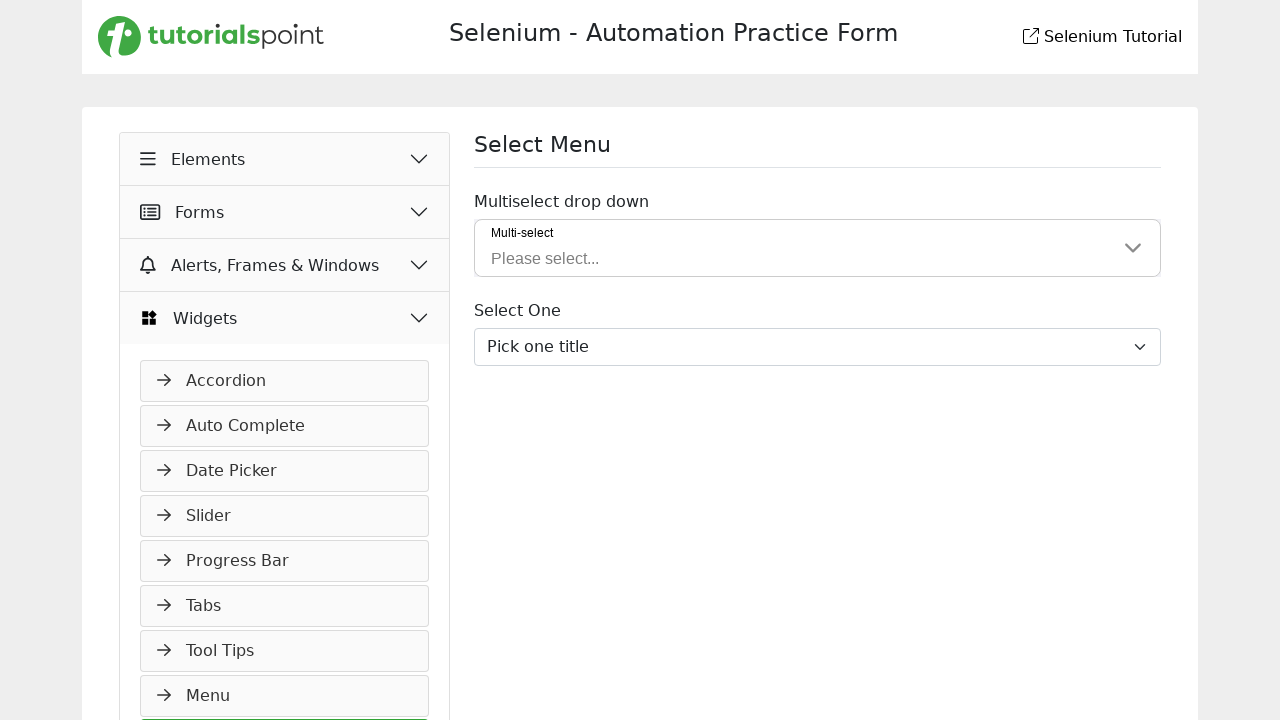

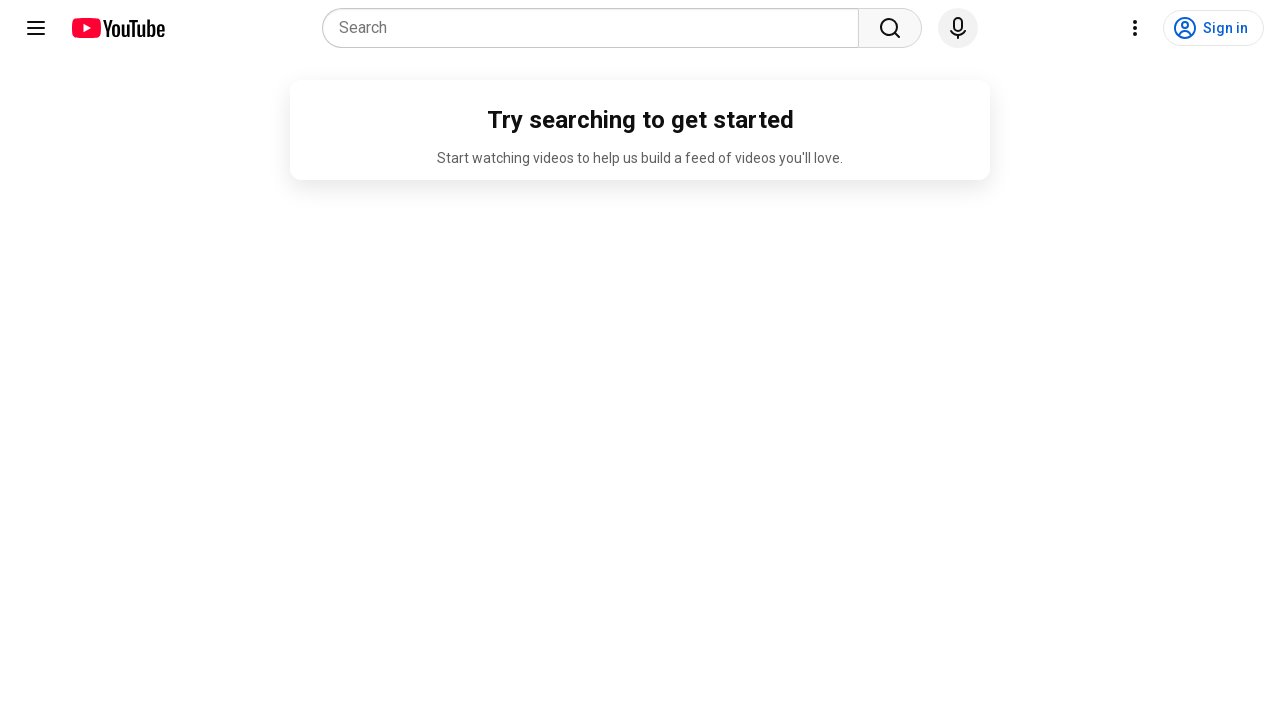